Tests JavaScript alert functionality by clicking a button to trigger an alert and accepting it

Starting URL: https://the-internet.herokuapp.com/javascript_alerts

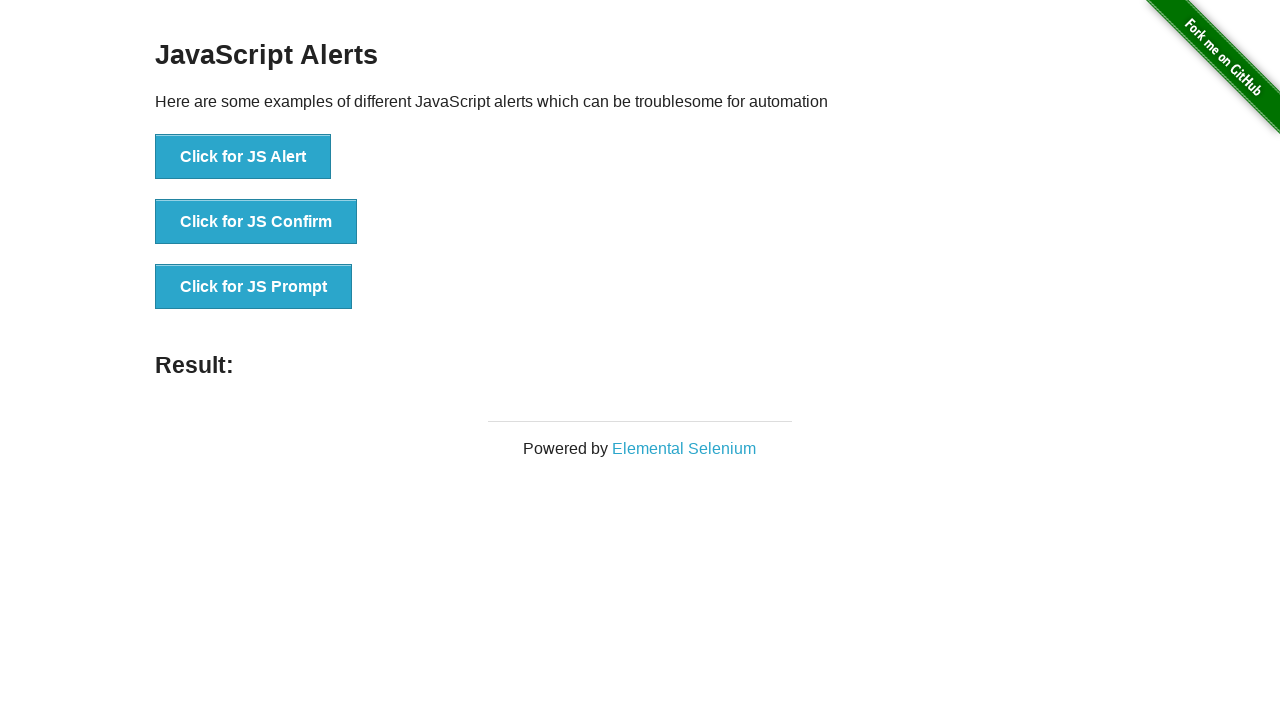

Clicked button to trigger JavaScript alert at (243, 157) on xpath=//button[text()='Click for JS Alert']
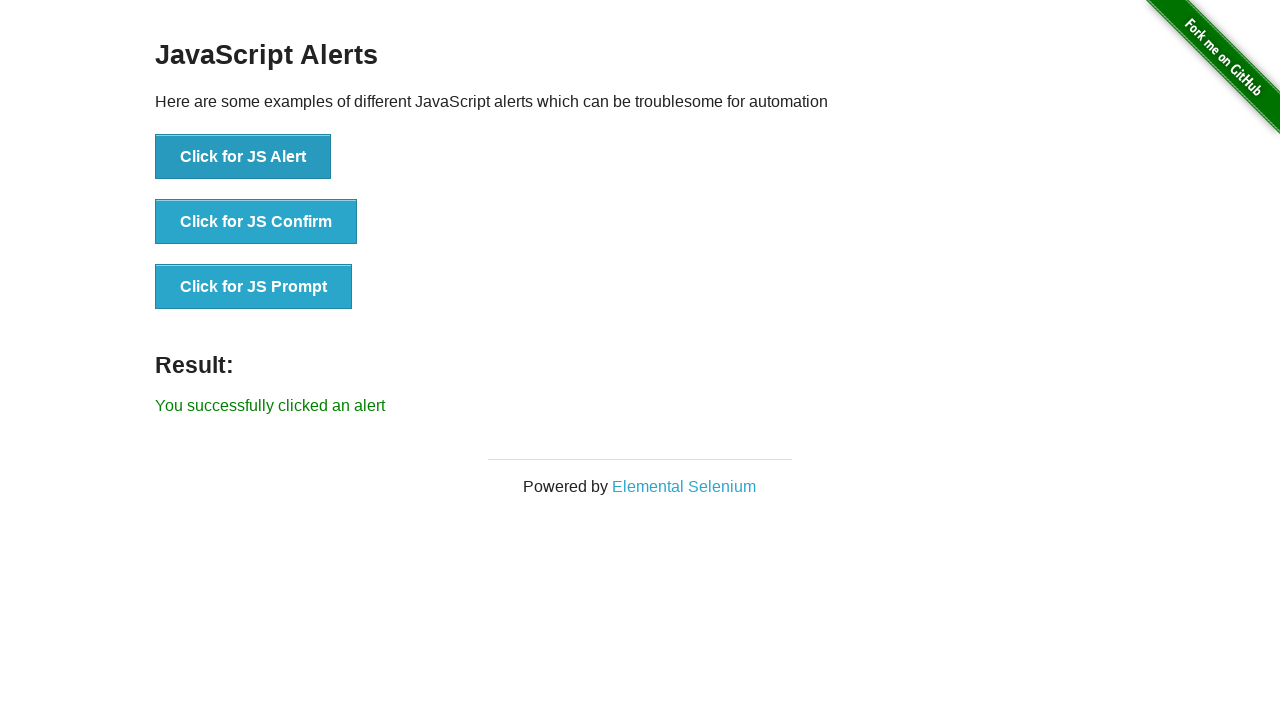

Set up dialog handler to accept alerts
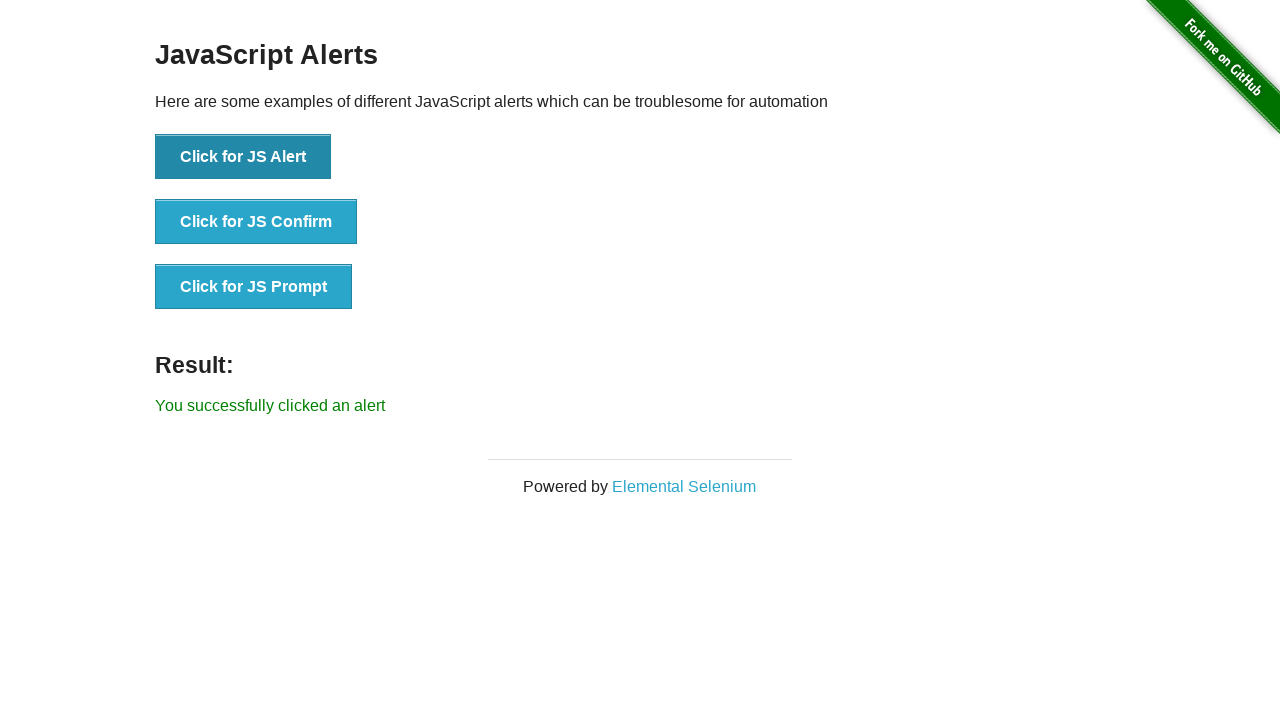

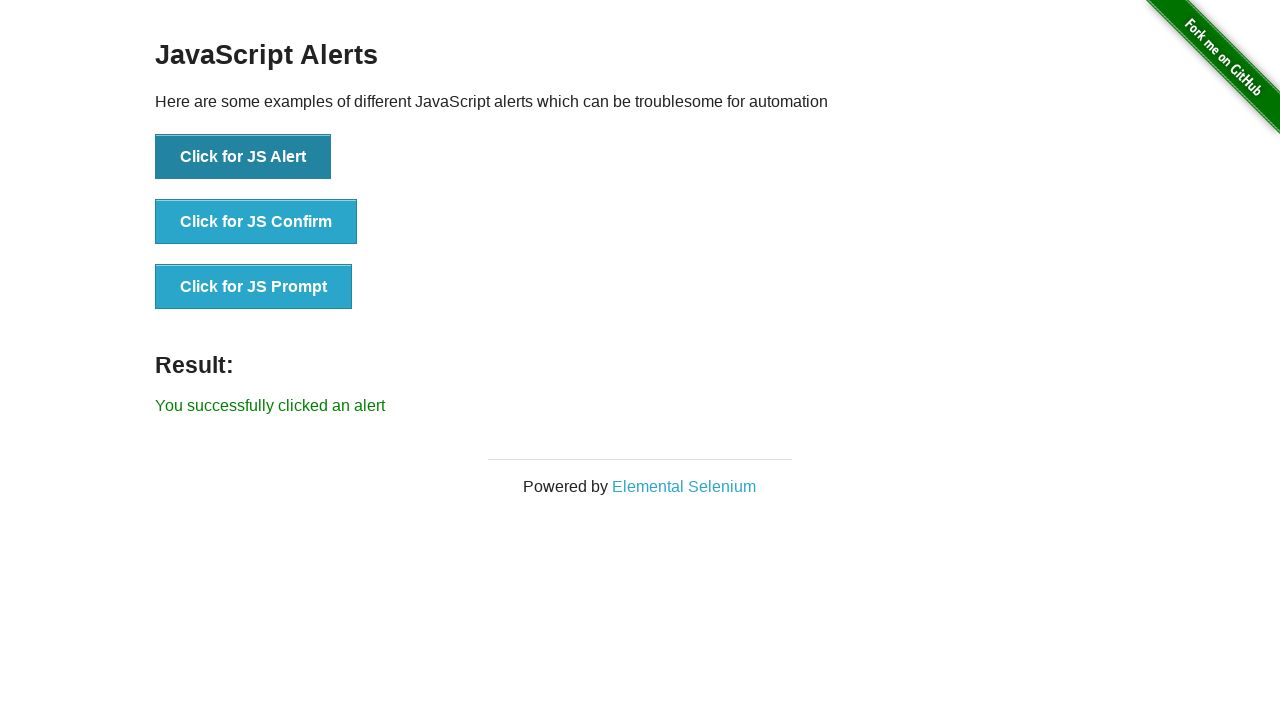